Tests checkbox functionality on an automation practice page by clicking each checkbox and verifying it becomes selected

Starting URL: https://rahulshettyacademy.com/AutomationPractice/

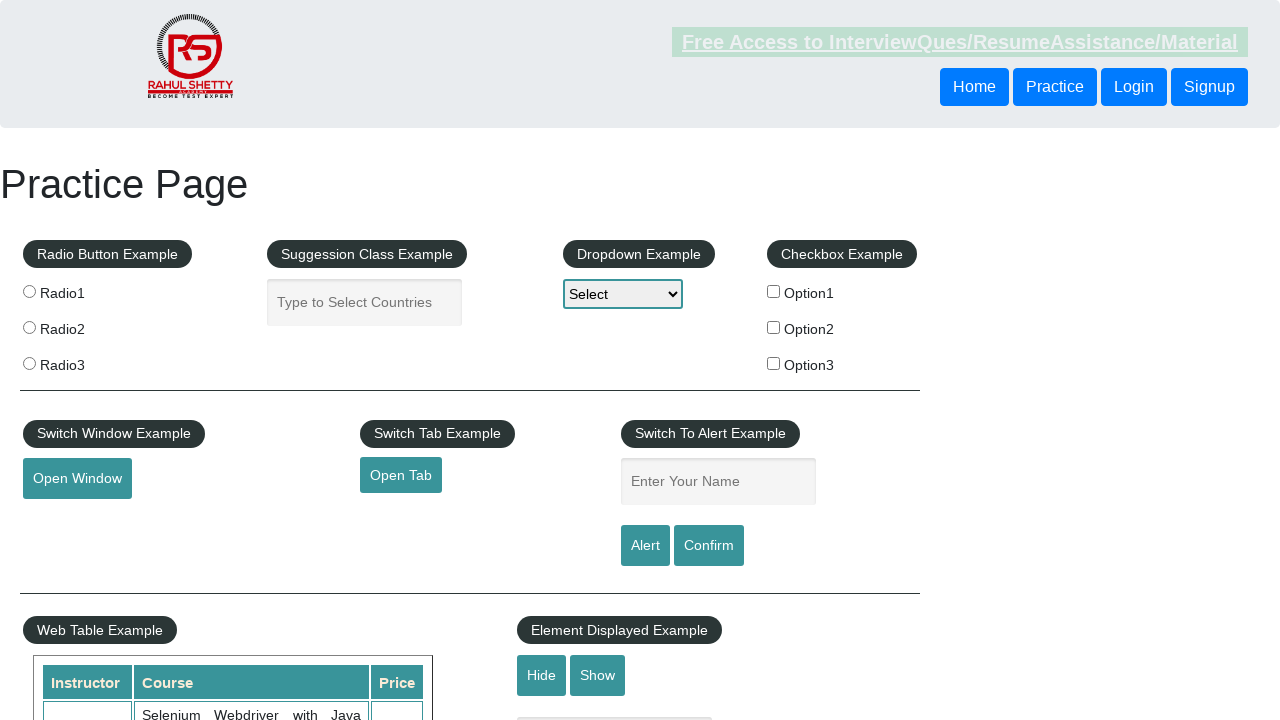

Navigated to automation practice page
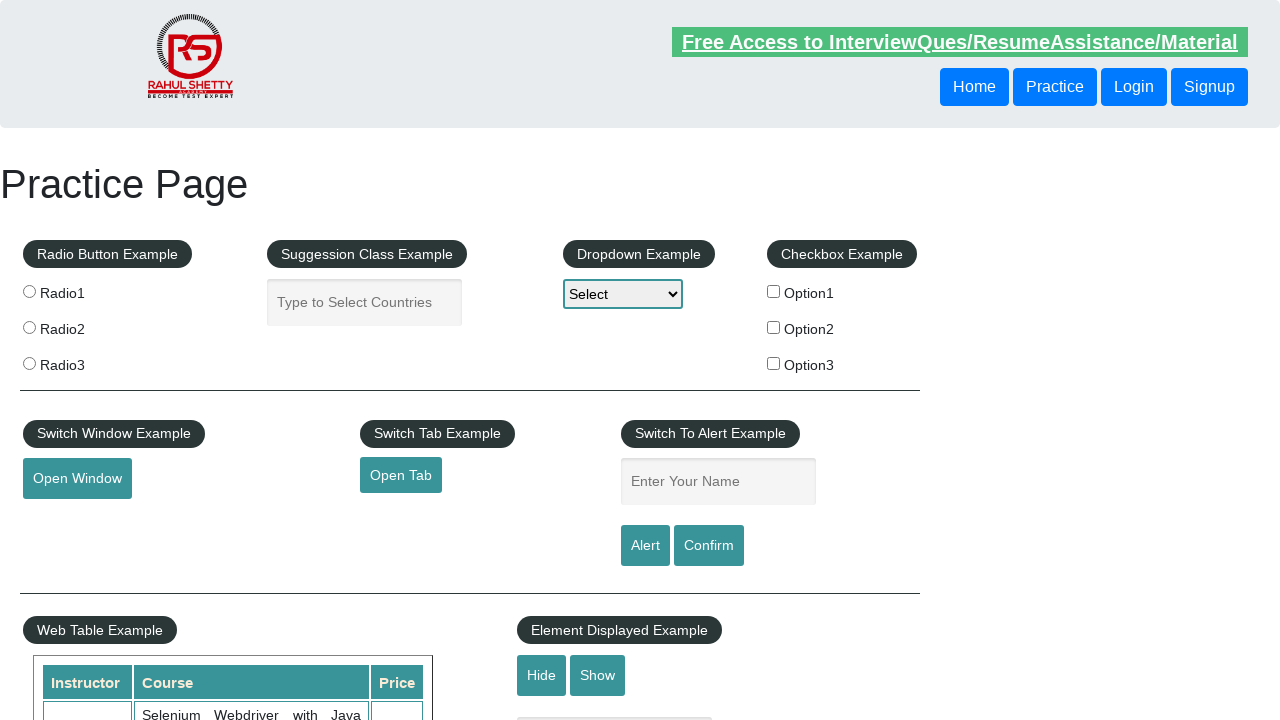

Located all checkboxes on the page
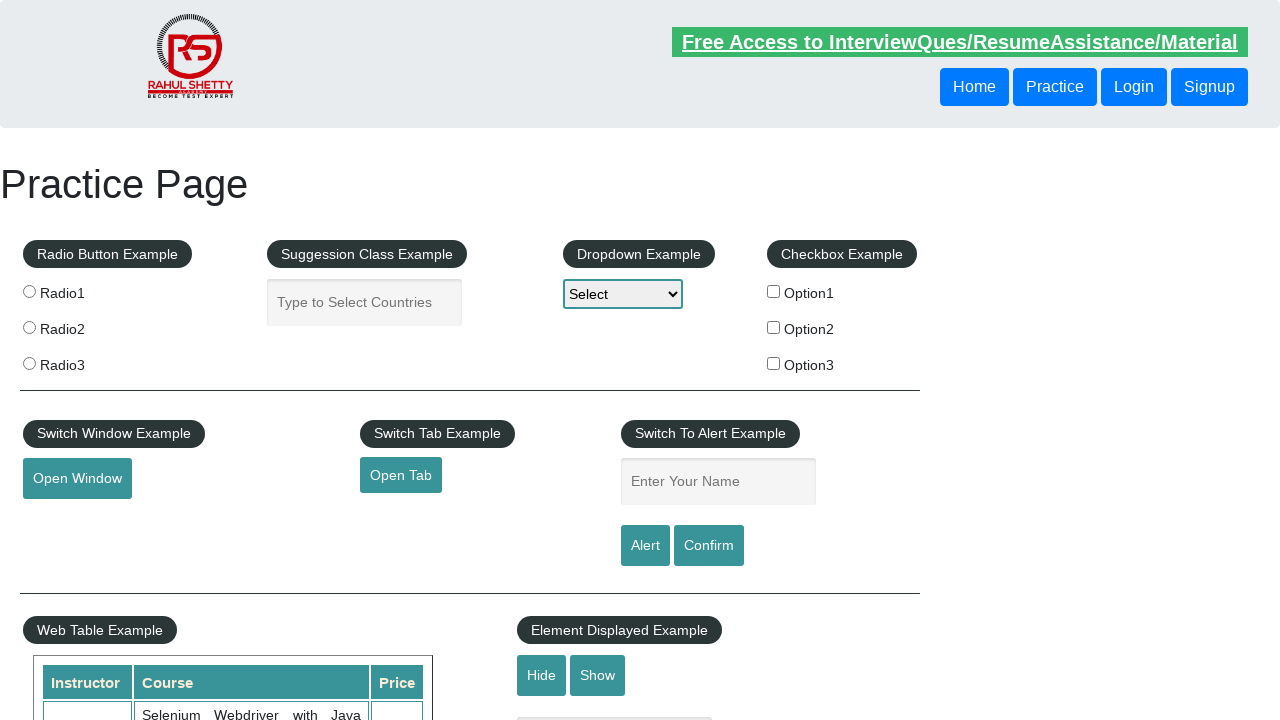

Found 3 checkboxes on the page
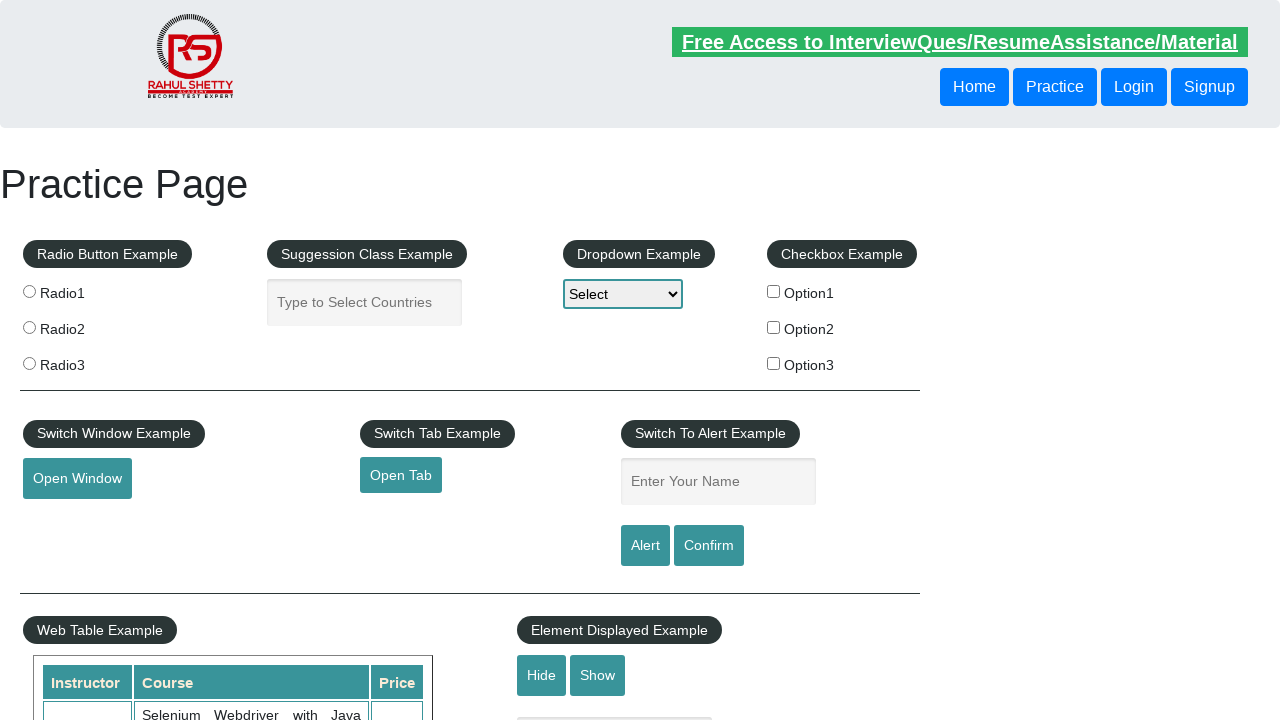

Clicked checkbox 0 at (774, 291) on input[type='checkbox'] >> nth=0
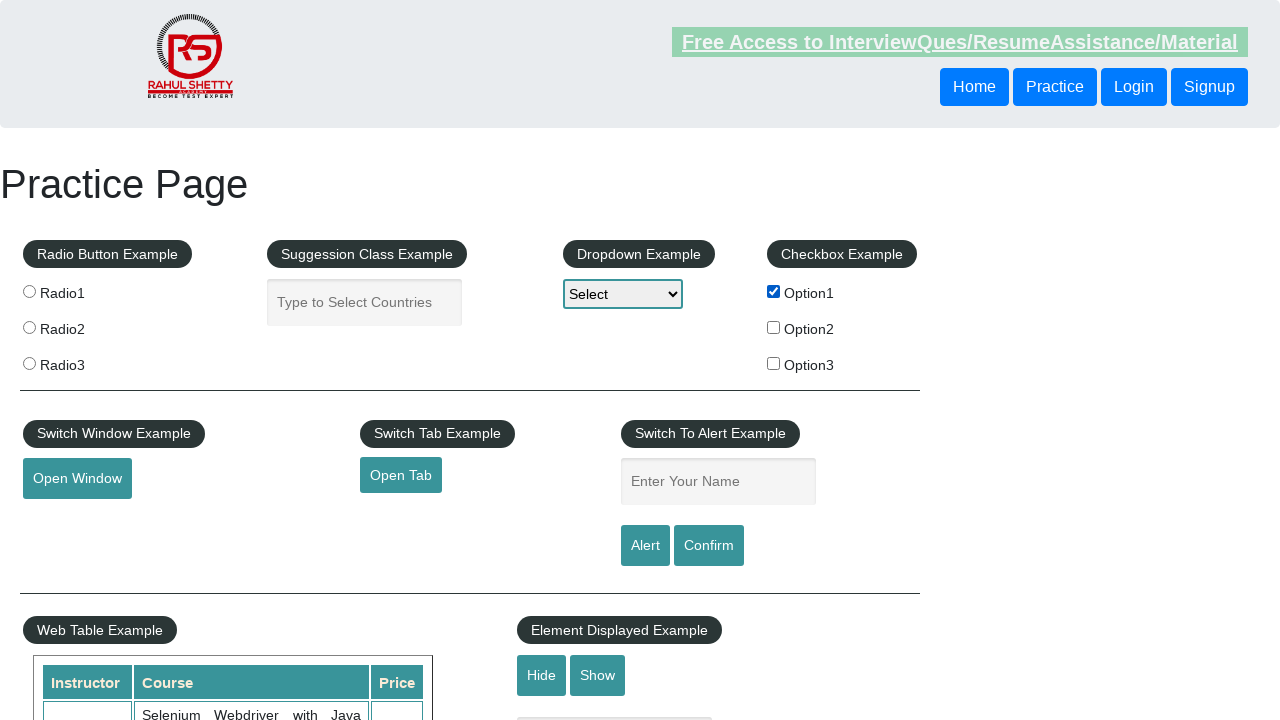

Verified checkbox 0 is checked
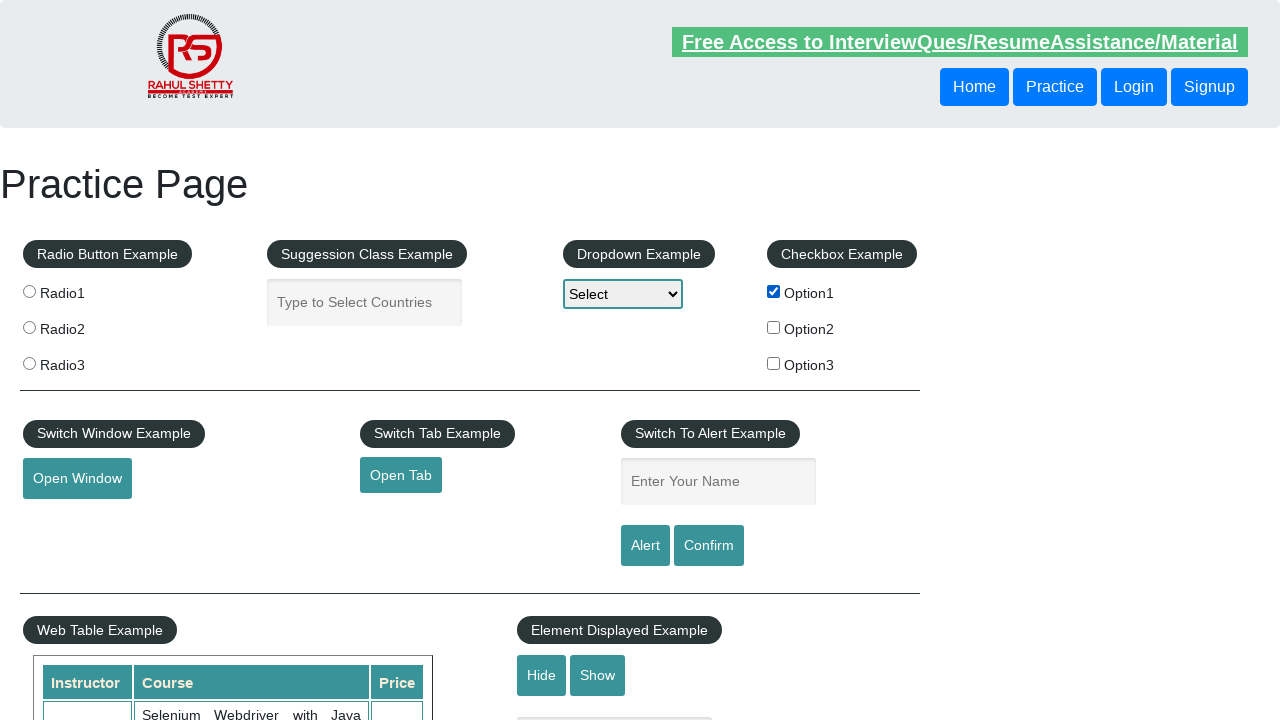

Clicked checkbox 1 at (774, 327) on input[type='checkbox'] >> nth=1
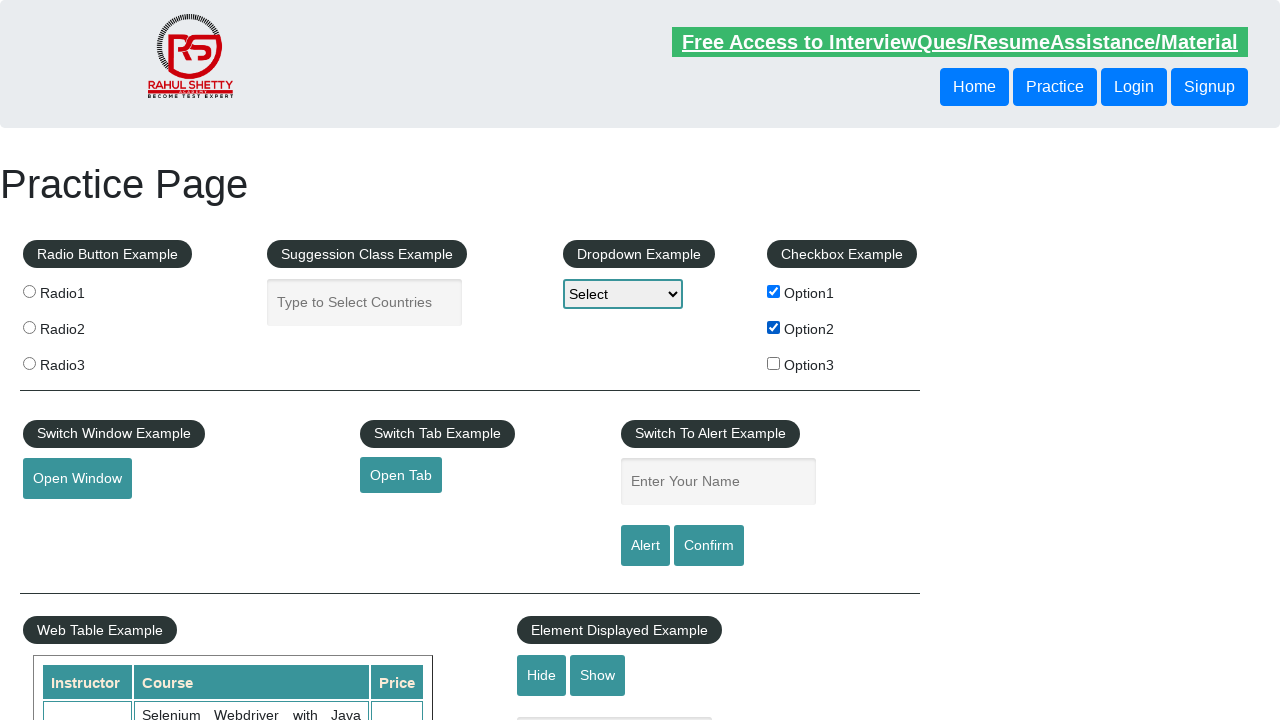

Verified checkbox 1 is checked
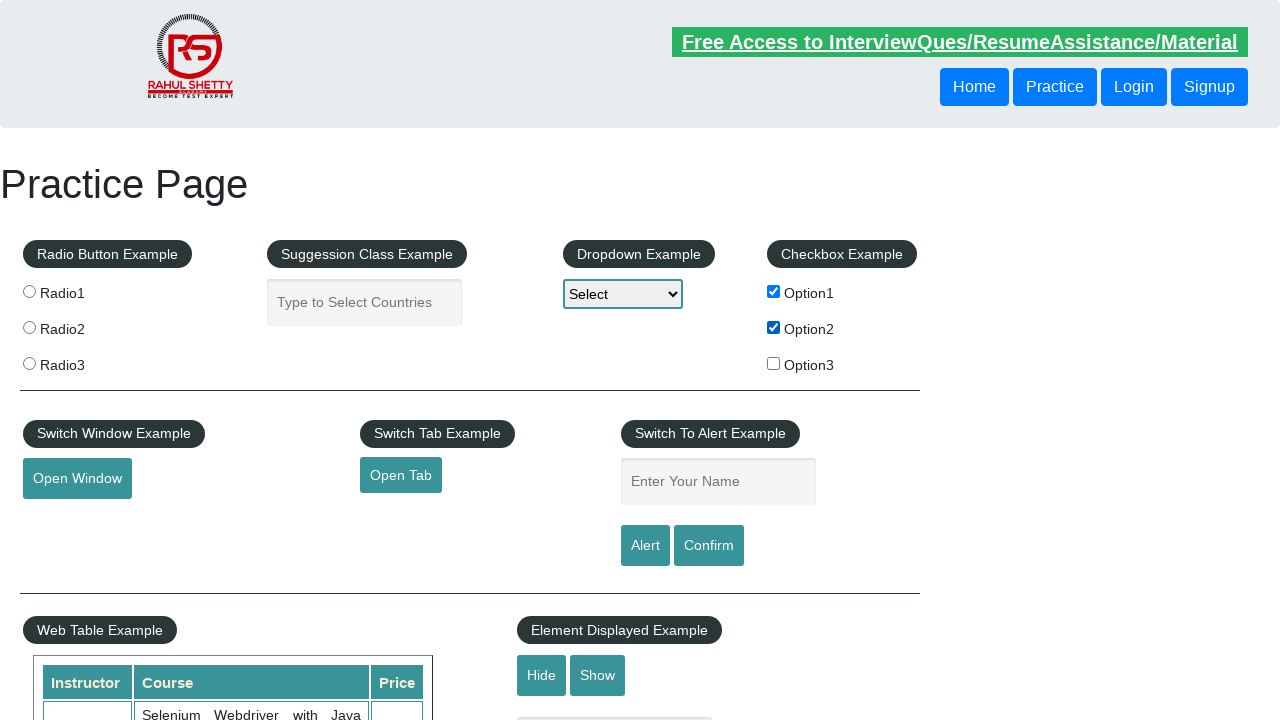

Clicked checkbox 2 at (774, 363) on input[type='checkbox'] >> nth=2
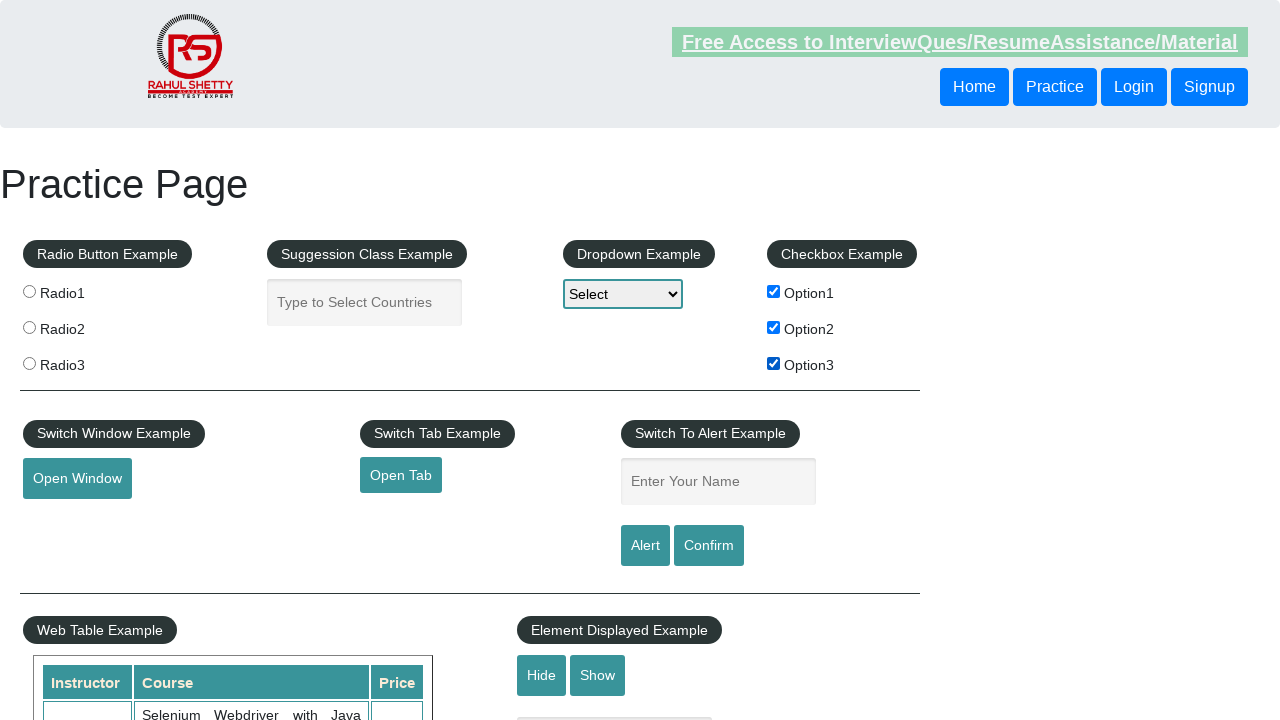

Verified checkbox 2 is checked
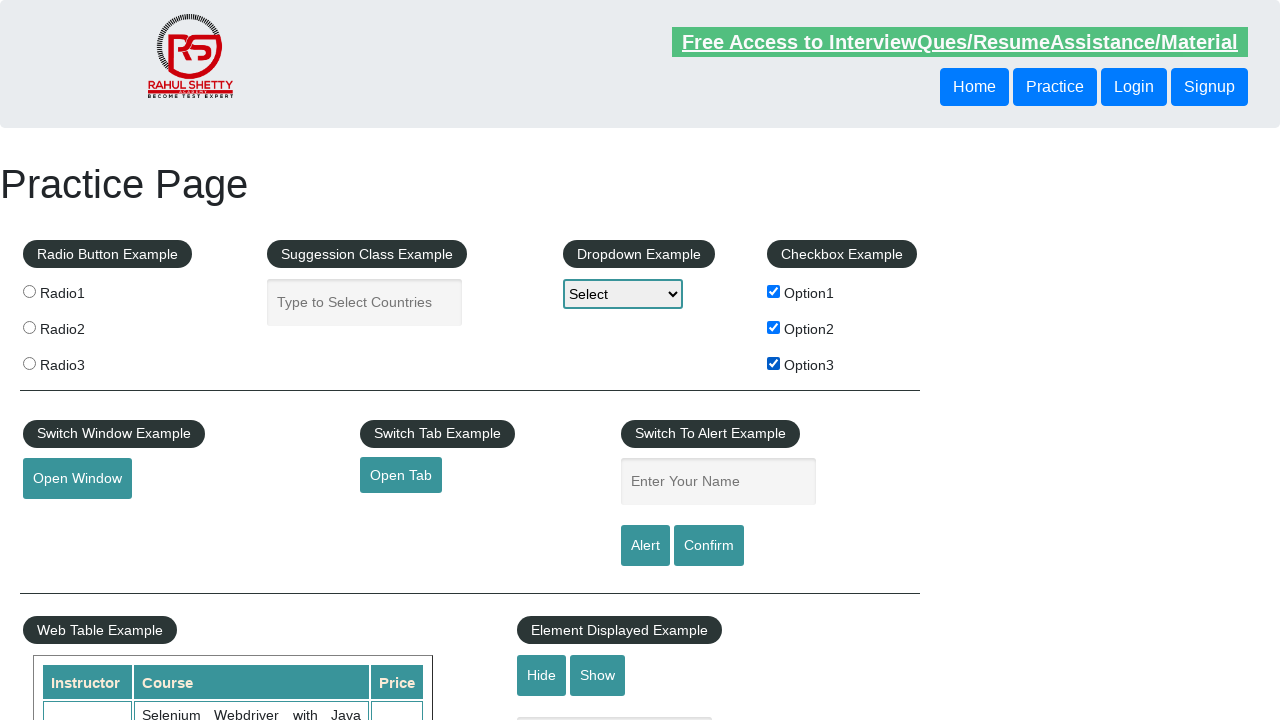

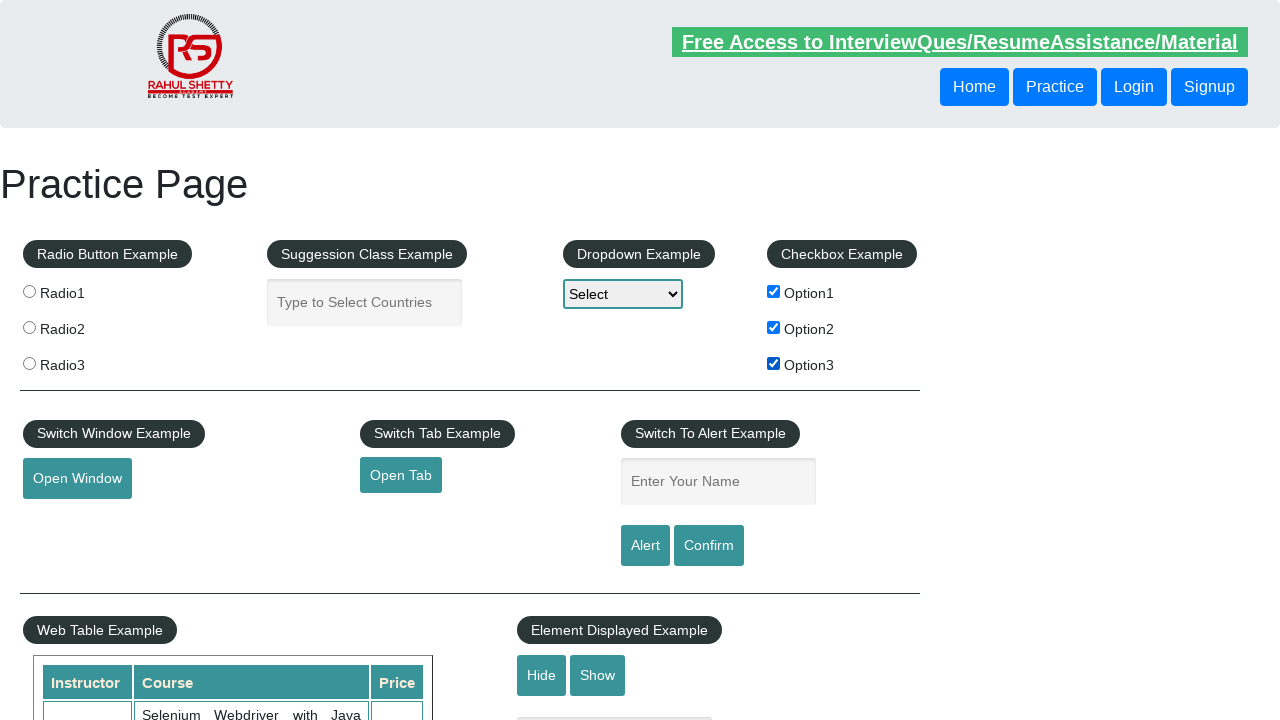